Tests handling of a simple alert by clicking the alert button and accepting the alert

Starting URL: https://demoqa.com/alerts

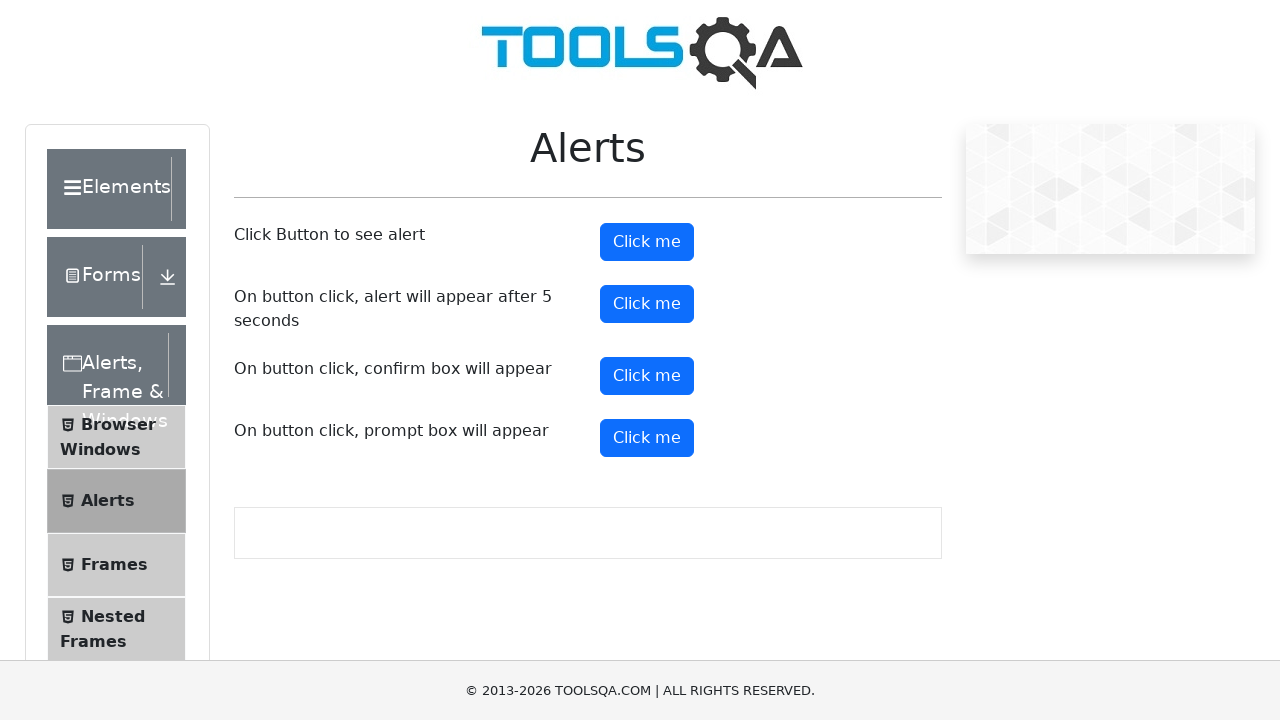

Navigated to alerts demo page
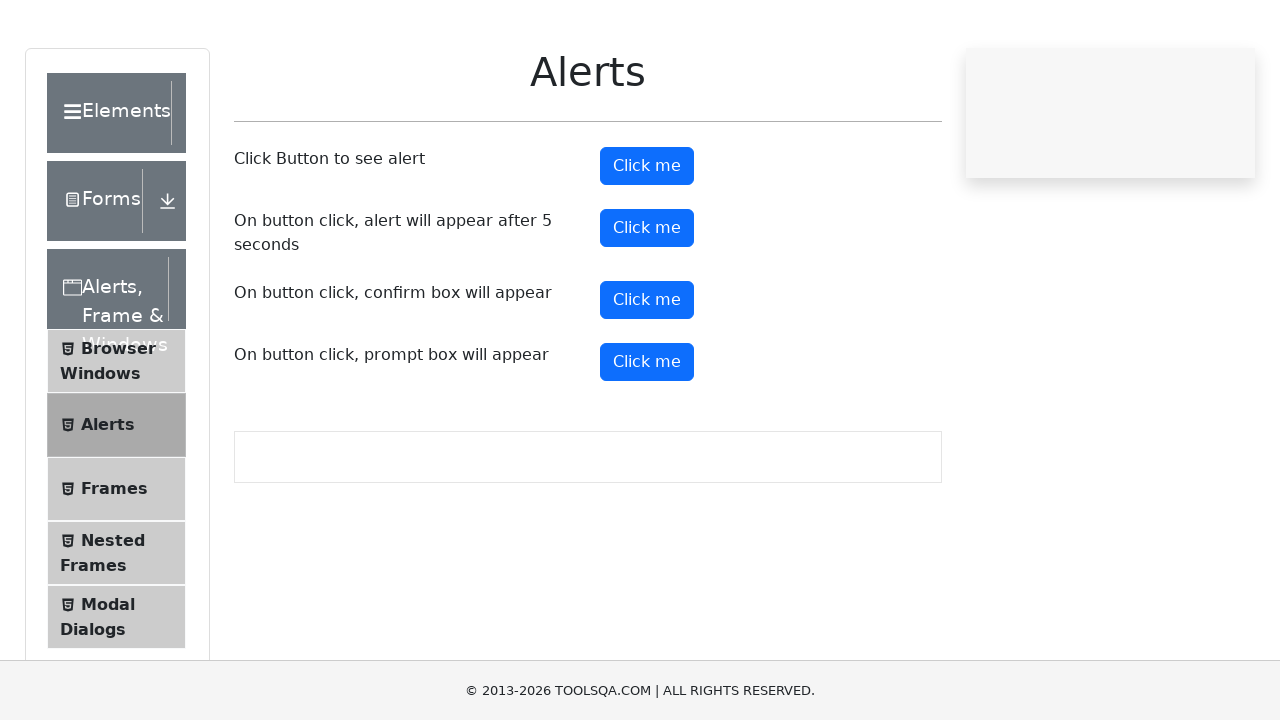

Clicked the simple alert button at (647, 242) on button#alertButton
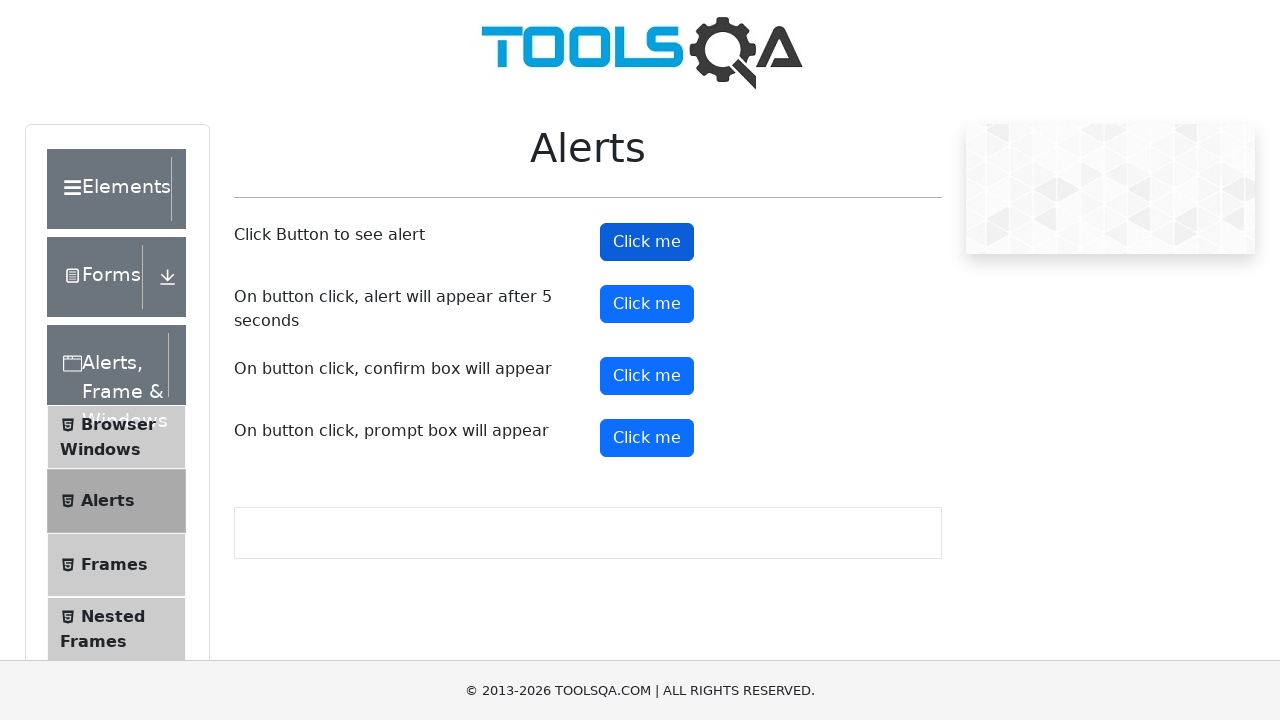

Accepted the alert dialog
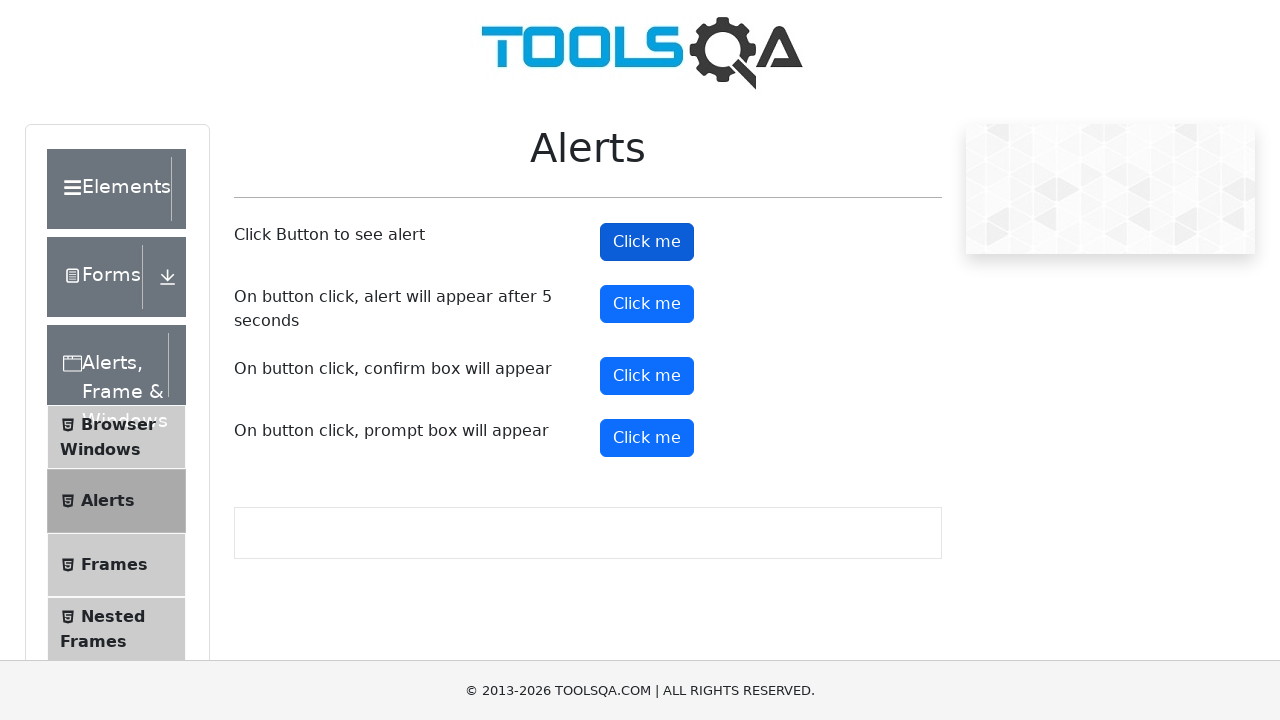

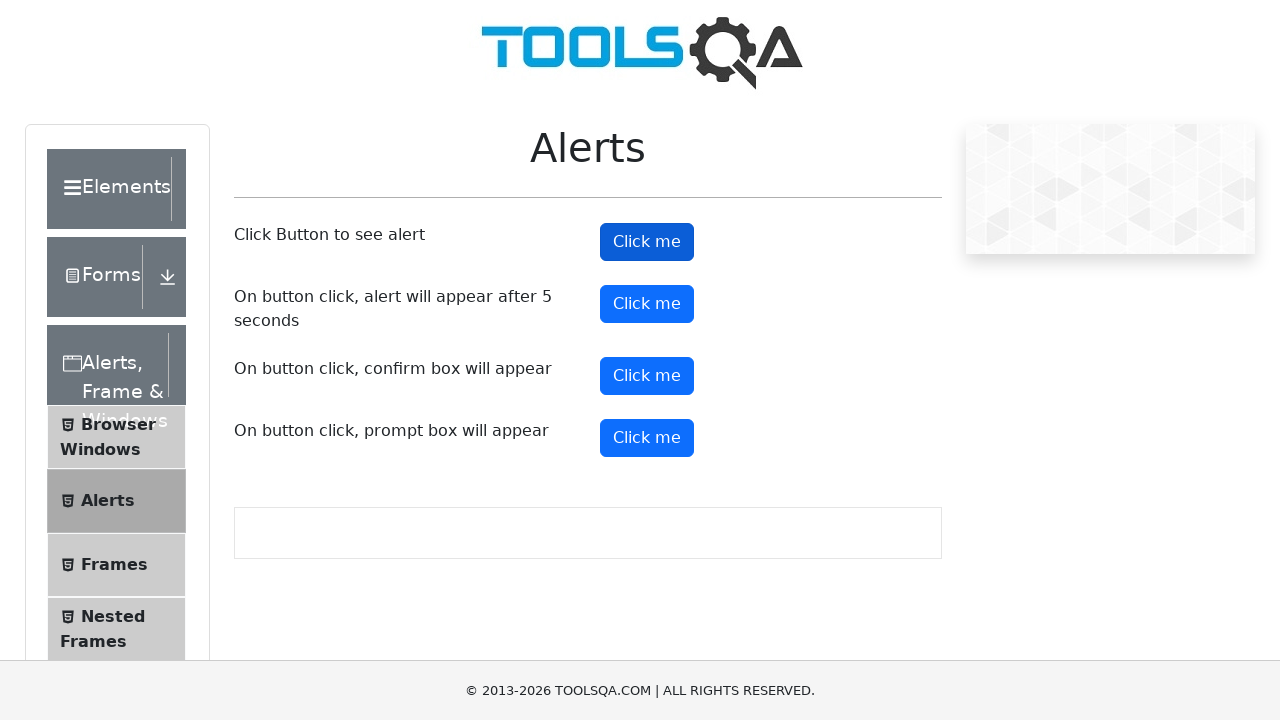